Tests marking individual todo items as complete by checking their checkboxes.

Starting URL: https://demo.playwright.dev/todomvc

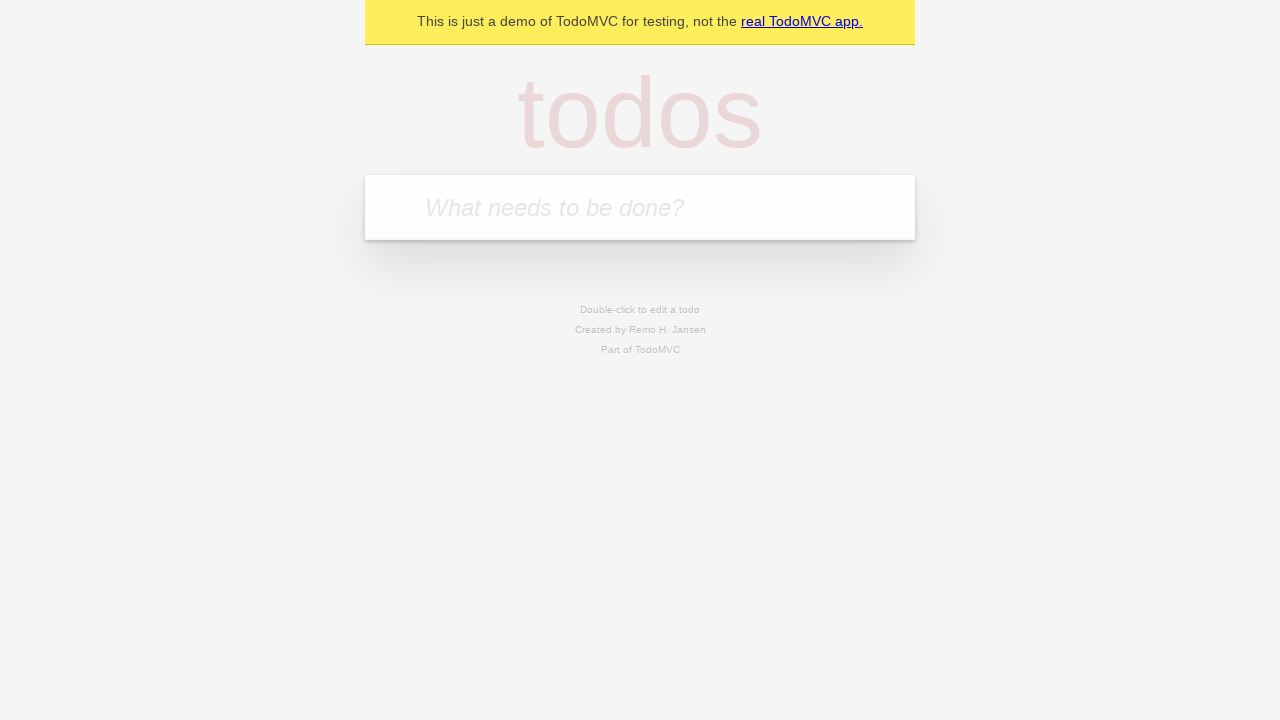

Located the todo input field
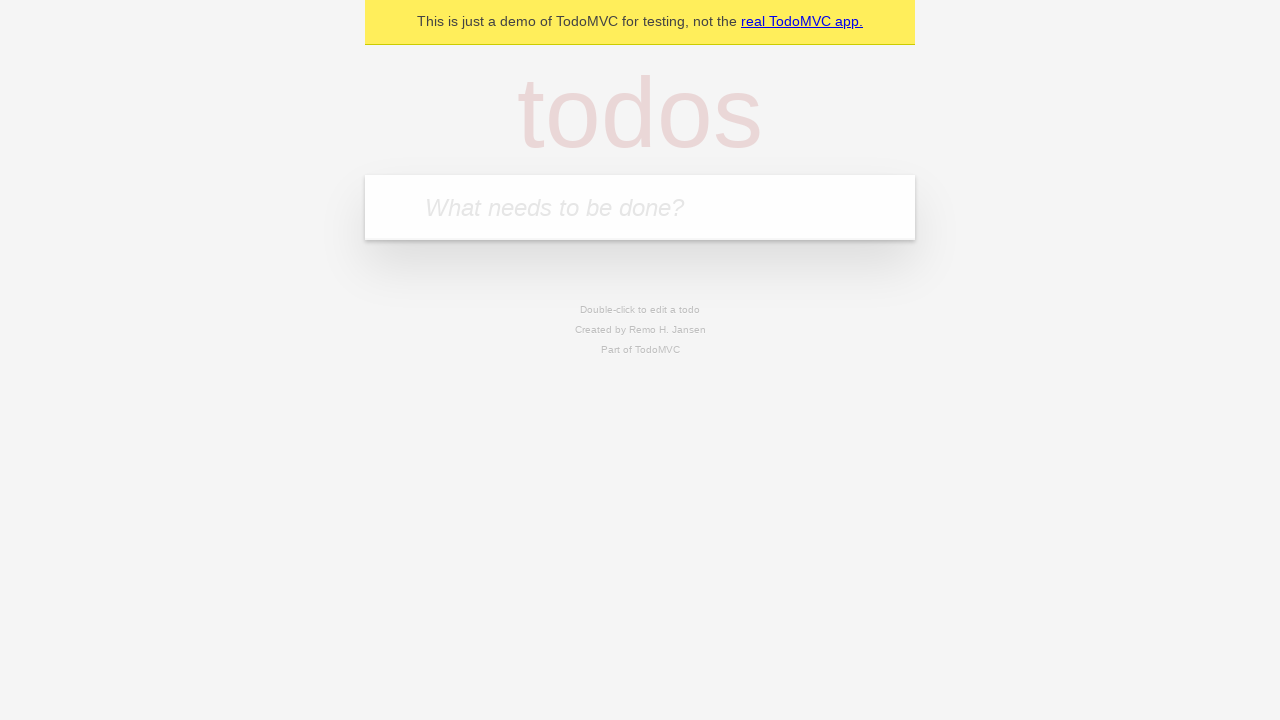

Filled todo input with 'buy some cheese' on internal:attr=[placeholder="What needs to be done?"i]
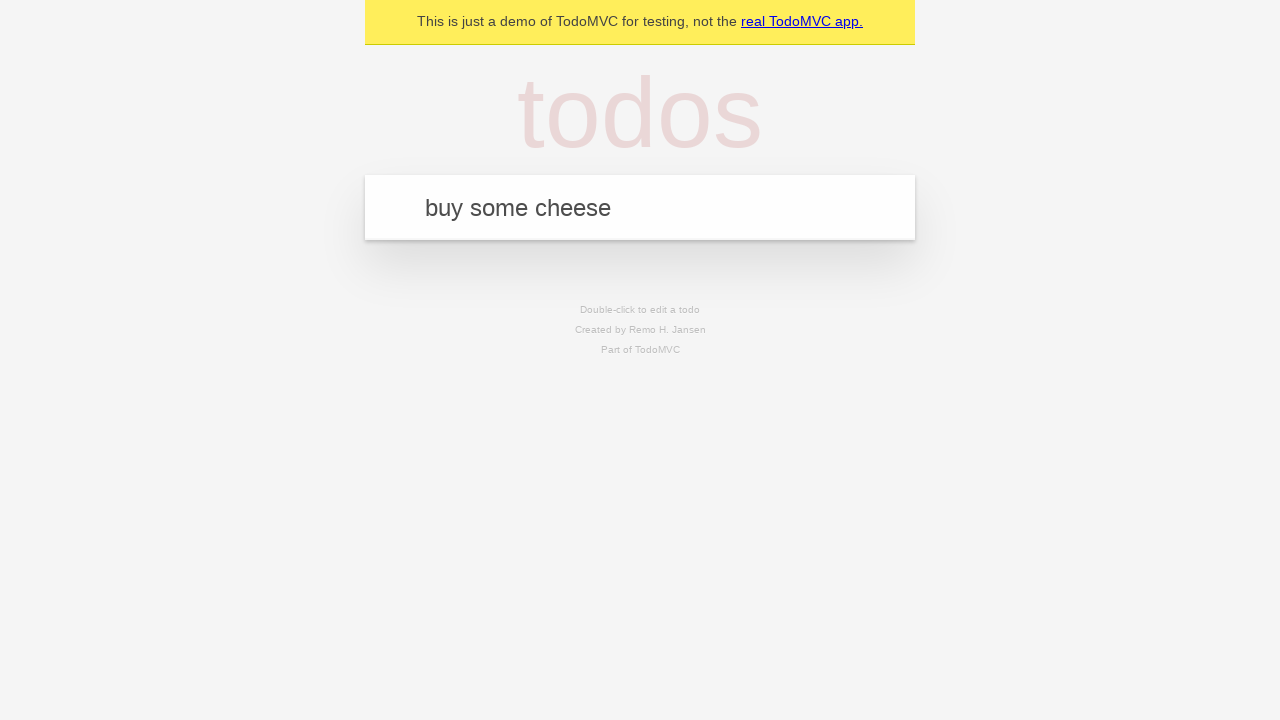

Pressed Enter to add first todo item on internal:attr=[placeholder="What needs to be done?"i]
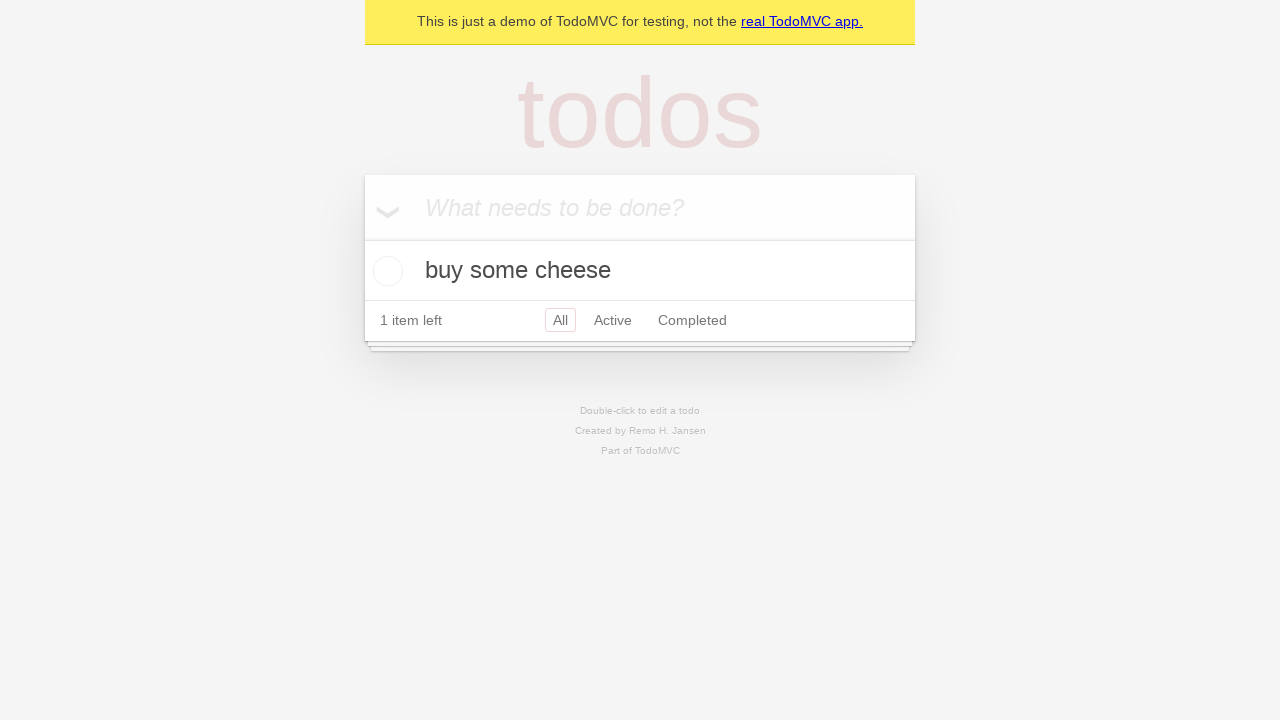

Filled todo input with 'feed the cat' on internal:attr=[placeholder="What needs to be done?"i]
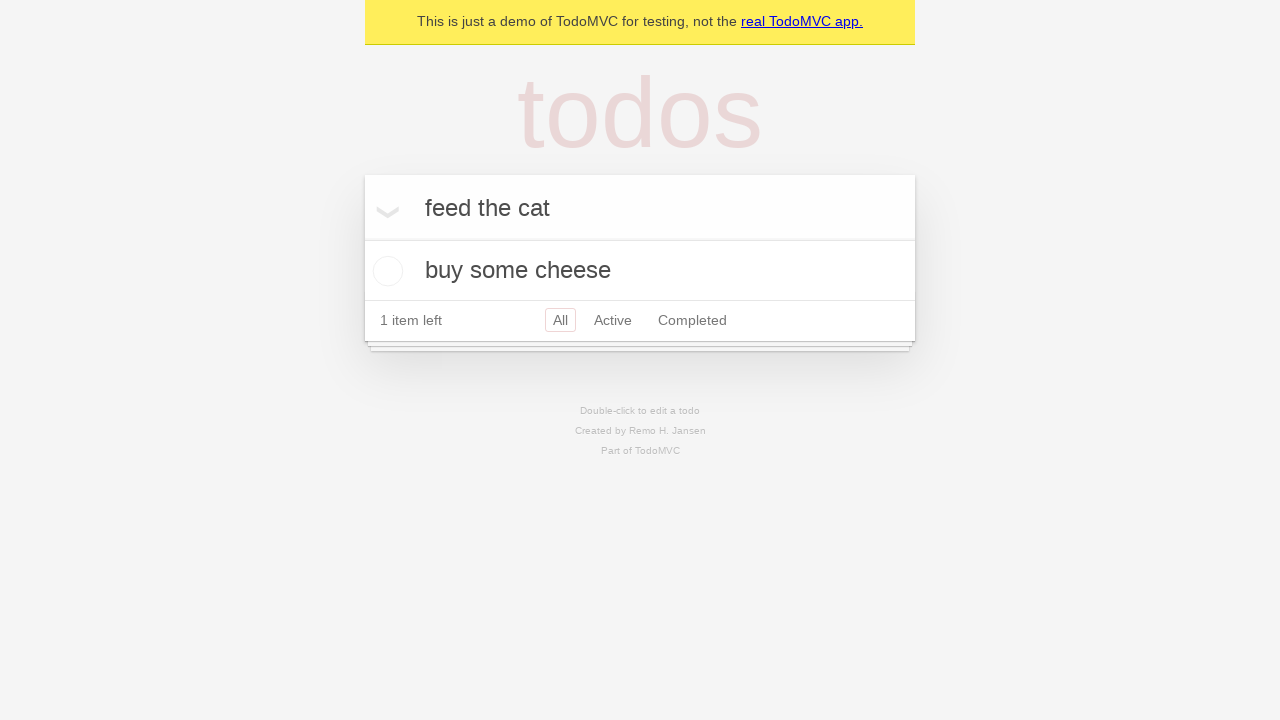

Pressed Enter to add second todo item on internal:attr=[placeholder="What needs to be done?"i]
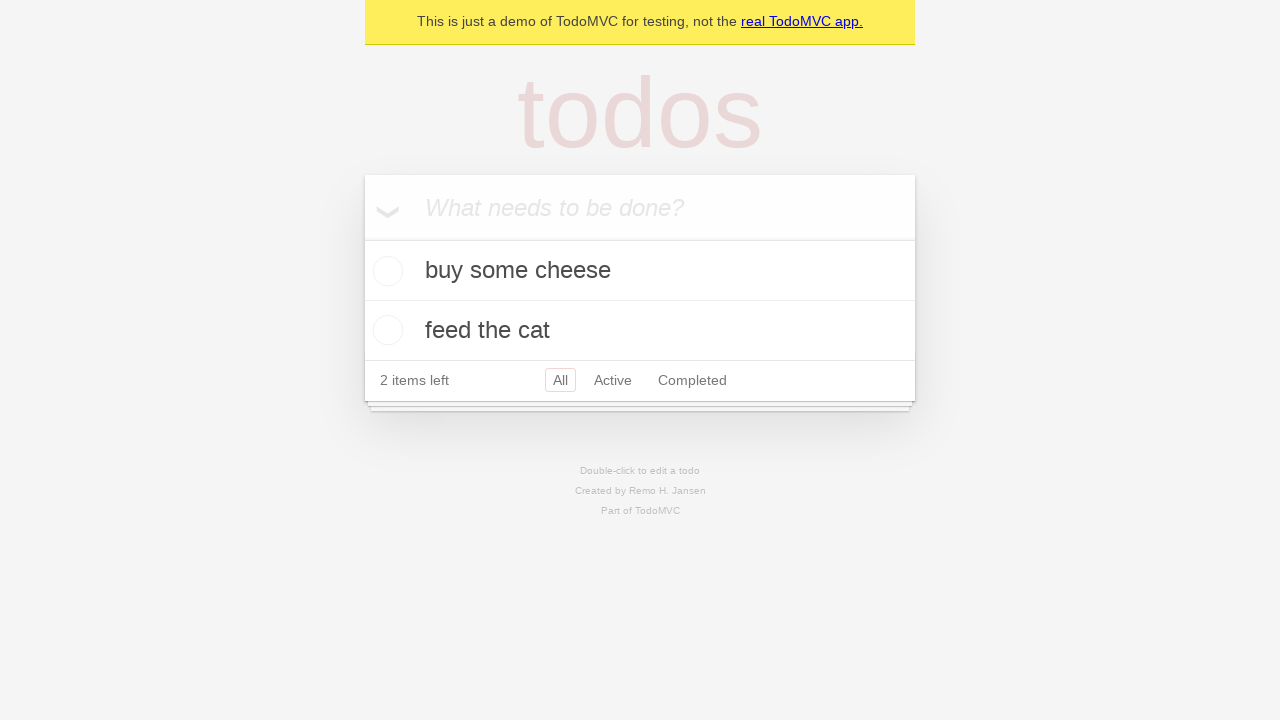

Located first todo item
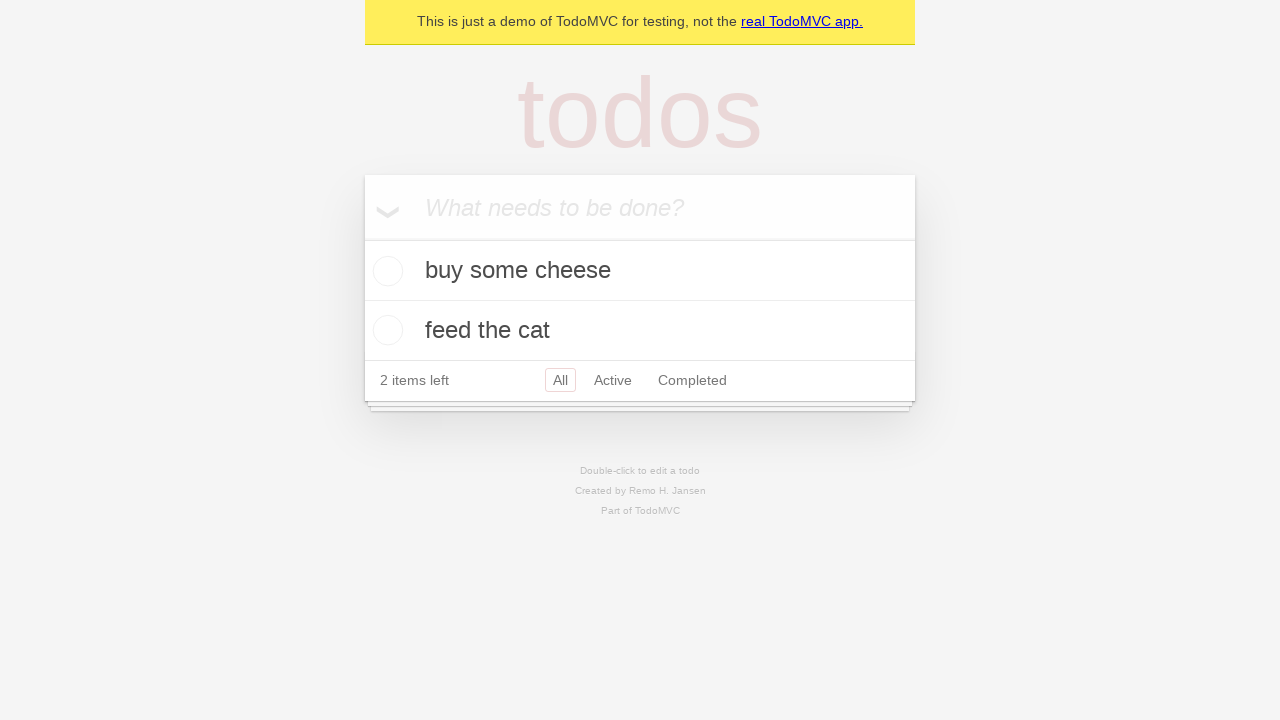

Marked first todo item as complete by checking its checkbox at (385, 271) on internal:testid=[data-testid="todo-item"s] >> nth=0 >> internal:role=checkbox
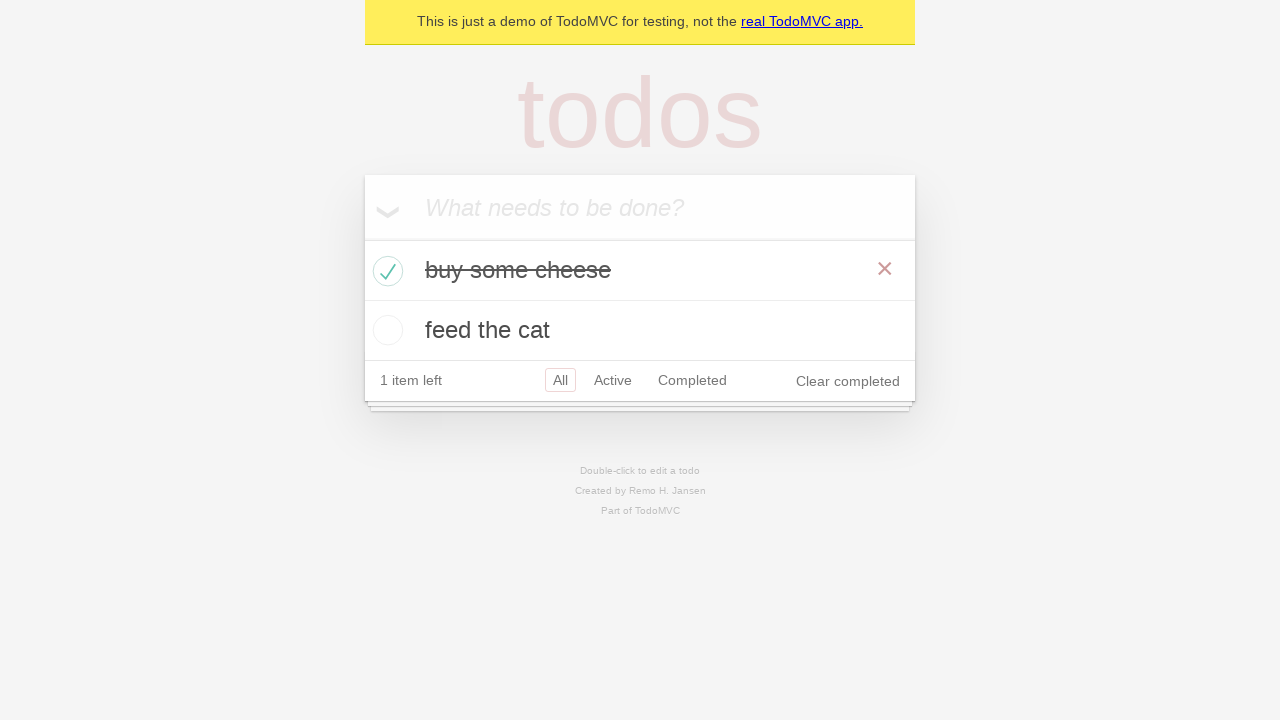

Located second todo item
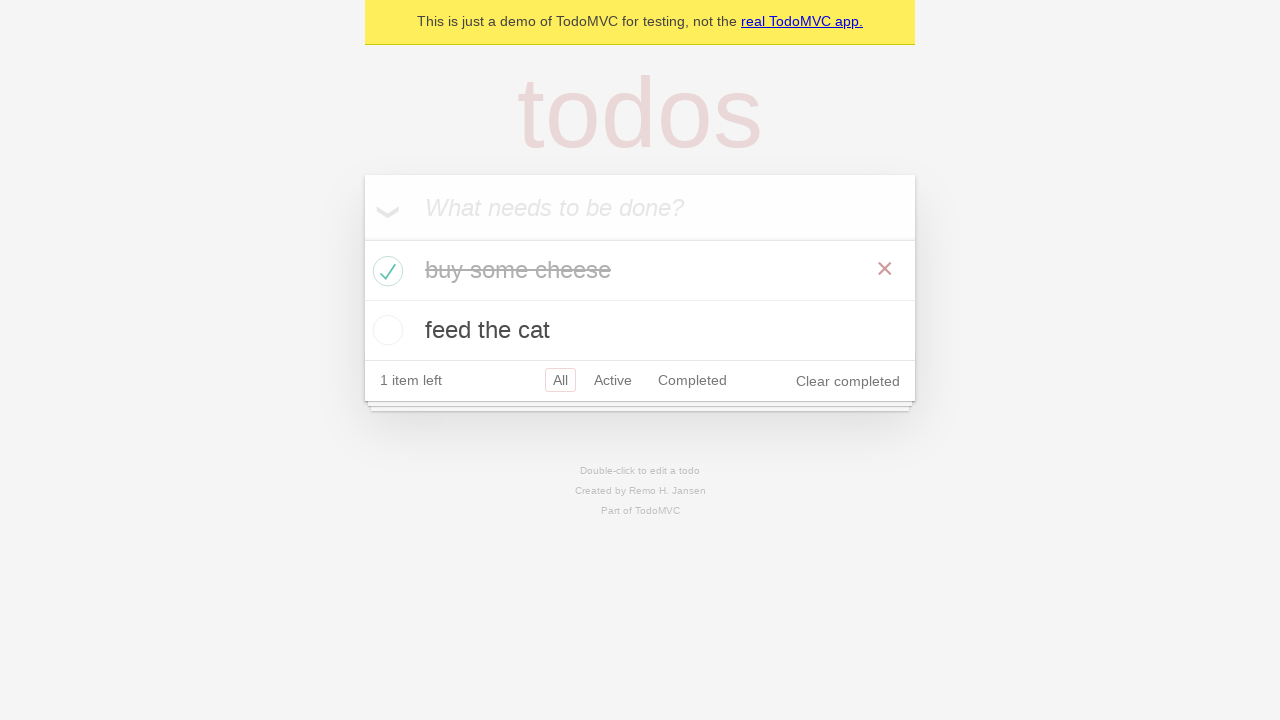

Marked second todo item as complete by checking its checkbox at (385, 330) on internal:testid=[data-testid="todo-item"s] >> nth=1 >> internal:role=checkbox
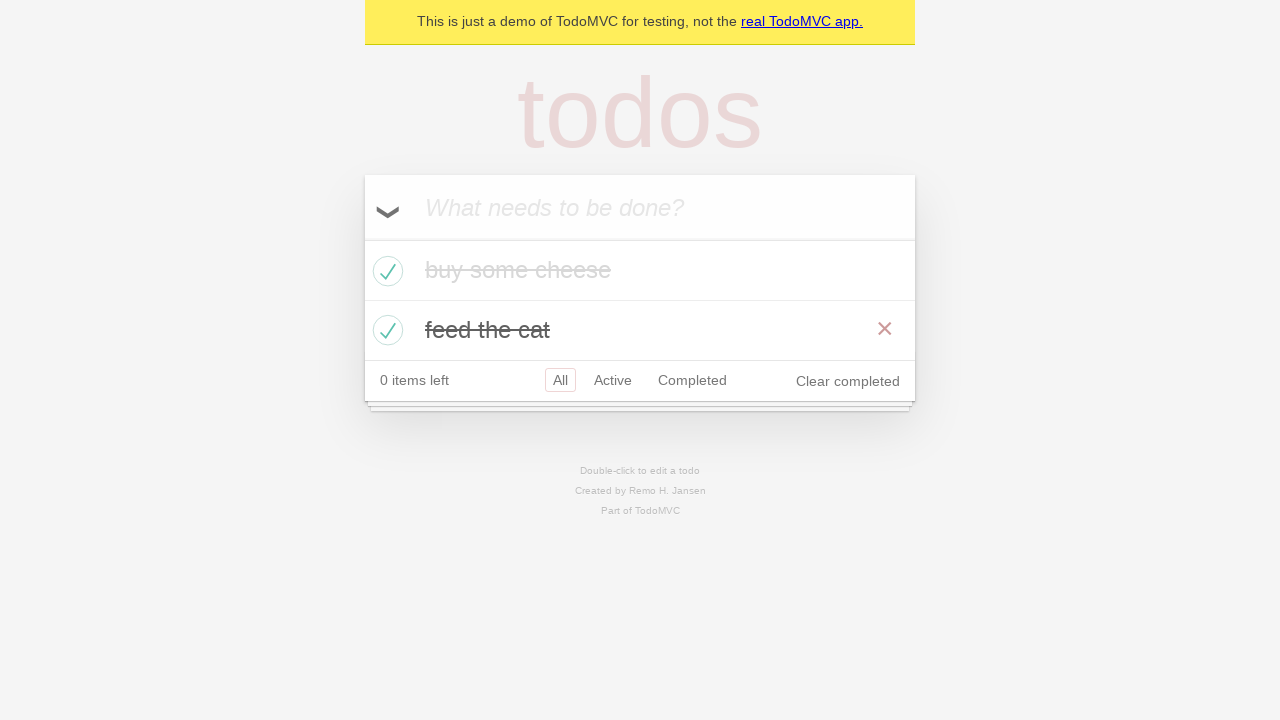

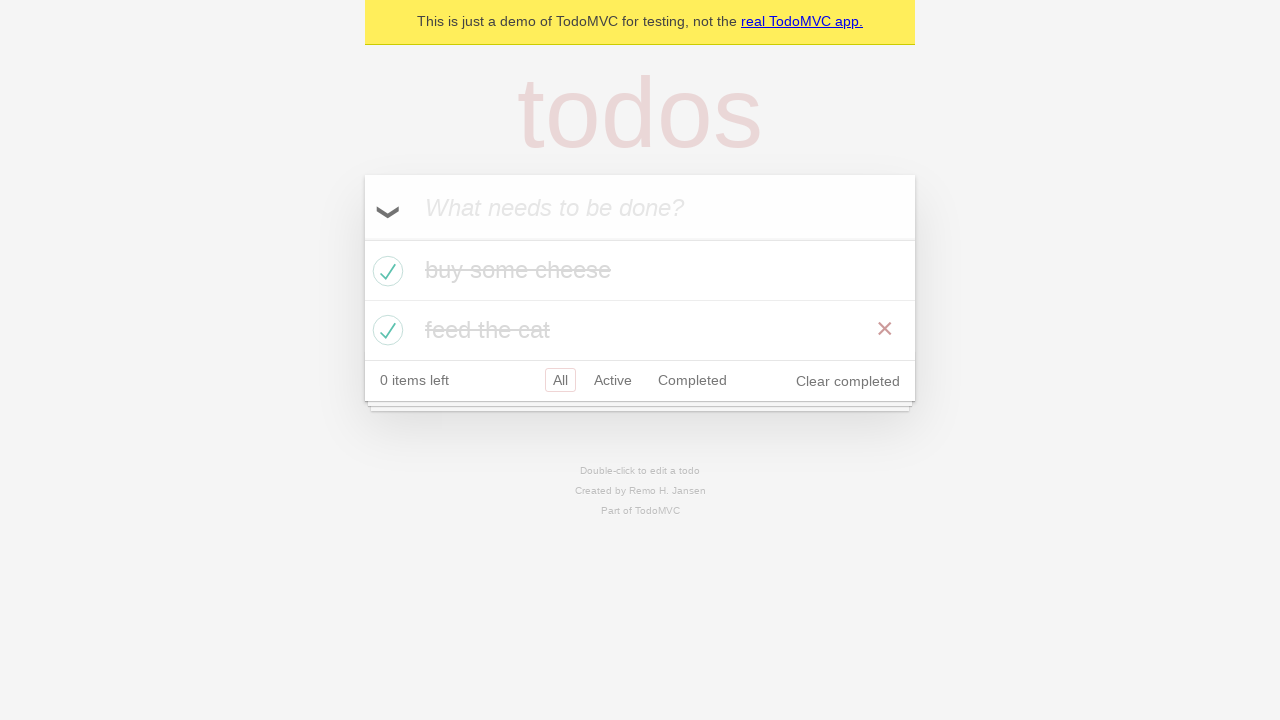